Tests right-click context menu functionality by performing a right-click on a button, selecting the "Copy" option from the context menu, and accepting the resulting alert dialog.

Starting URL: https://swisnl.github.io/jQuery-contextMenu/demo.html

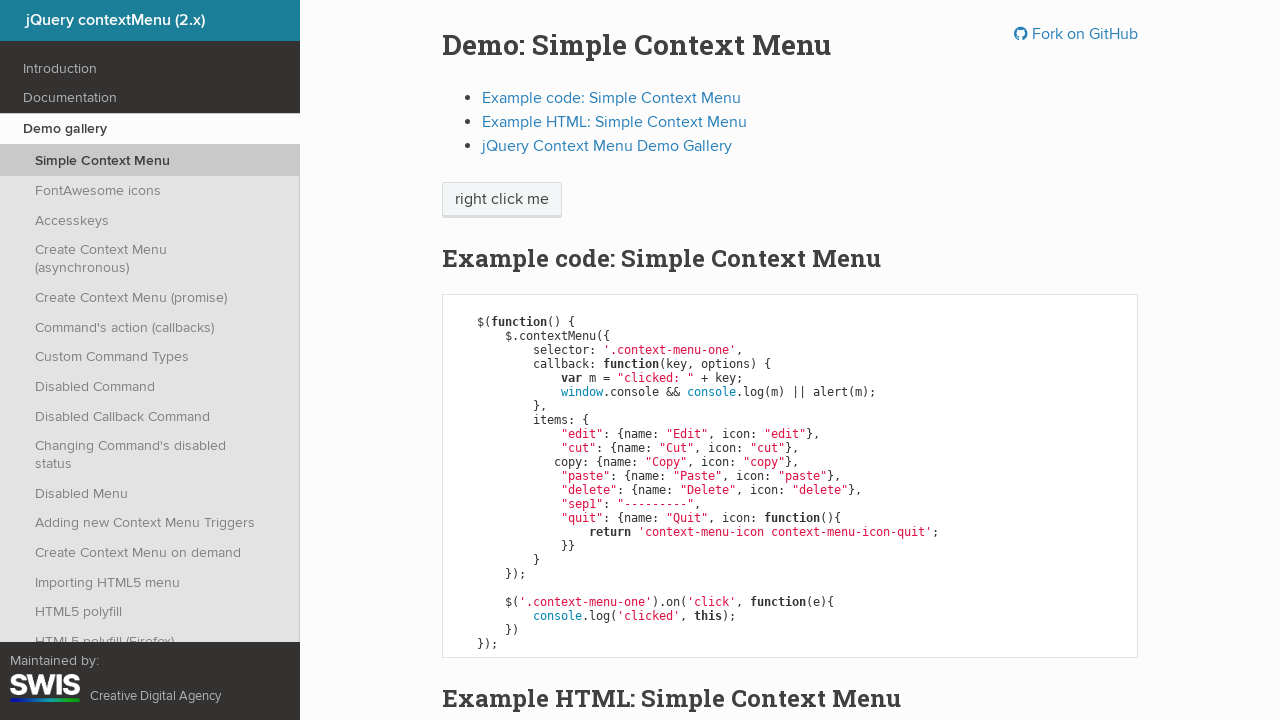

Located the context menu button element
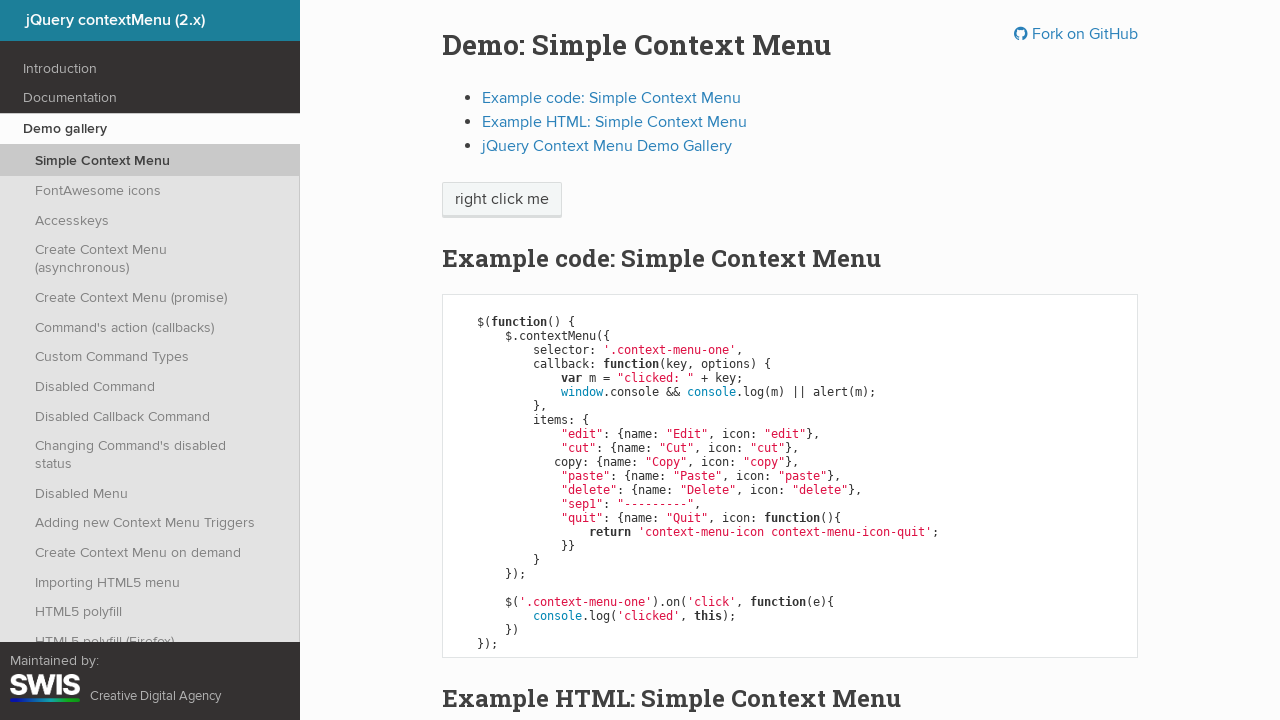

Right-clicked on the button to open context menu at (502, 200) on span[class*='context-menu-one']
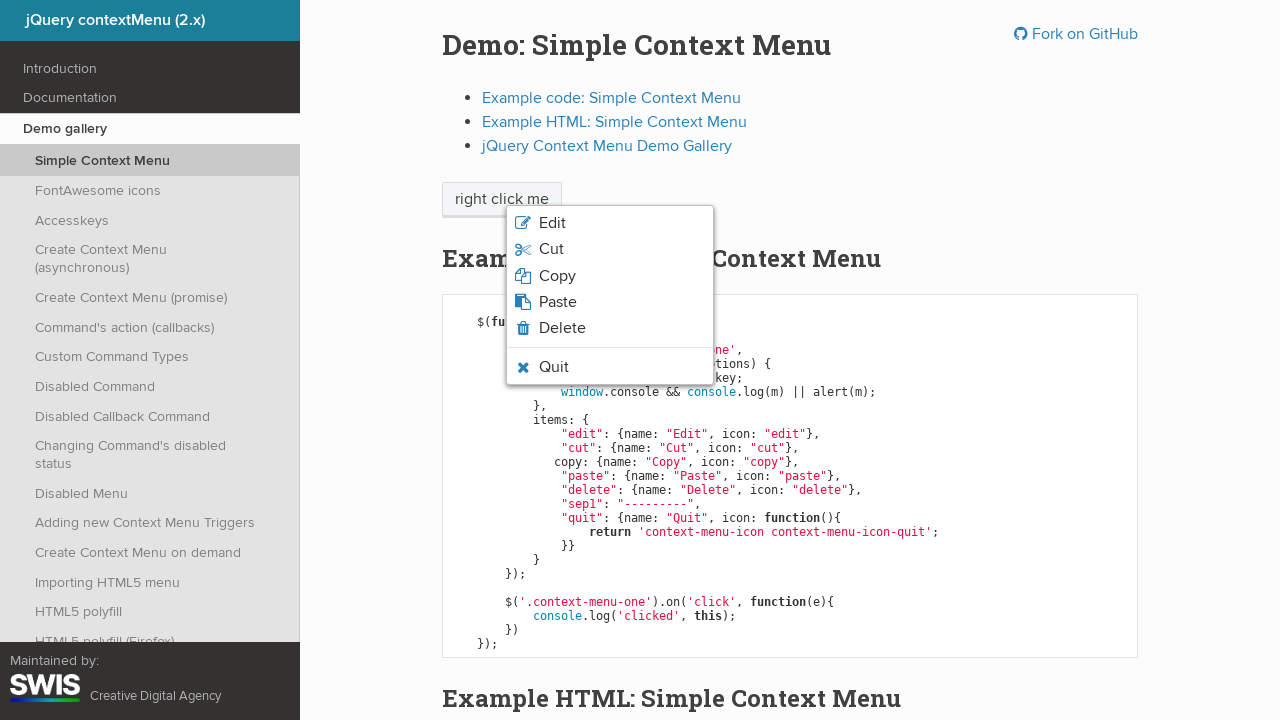

Clicked on the 'Copy' option from context menu at (610, 276) on li[class*='context-menu-icon-copy']
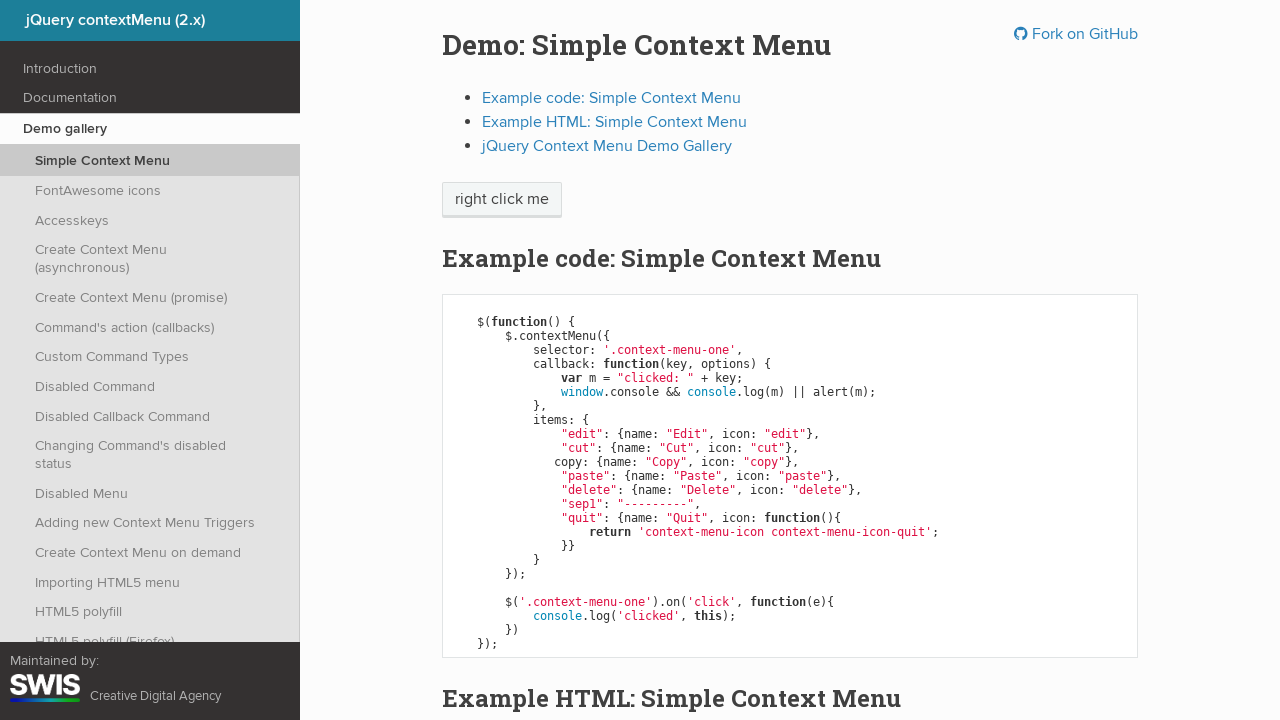

Set up dialog handler to accept alerts
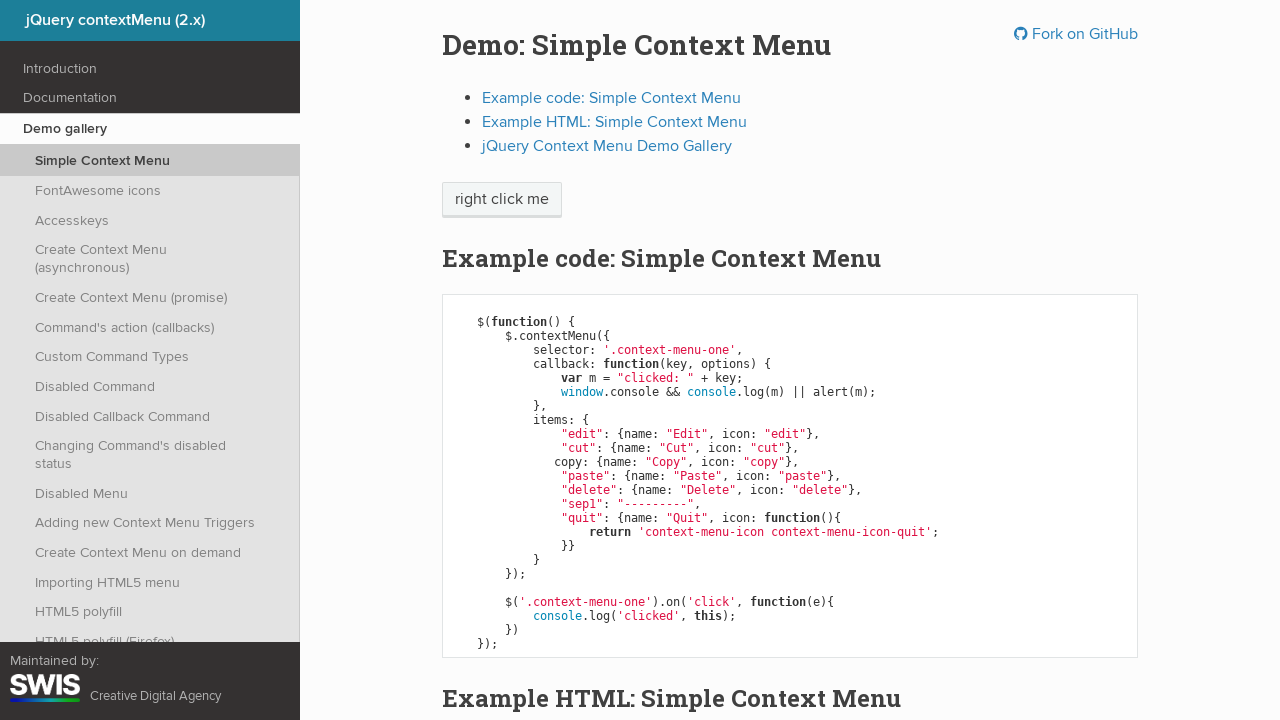

Waited for alert dialog to appear and be accepted
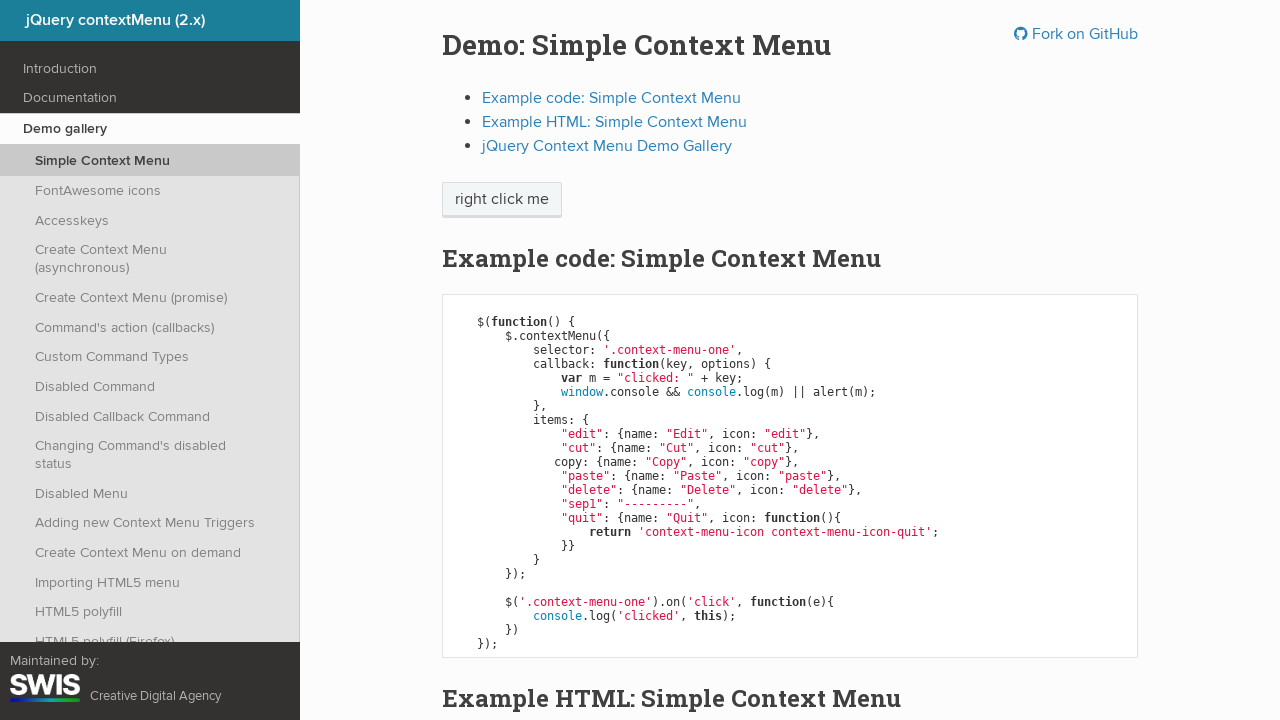

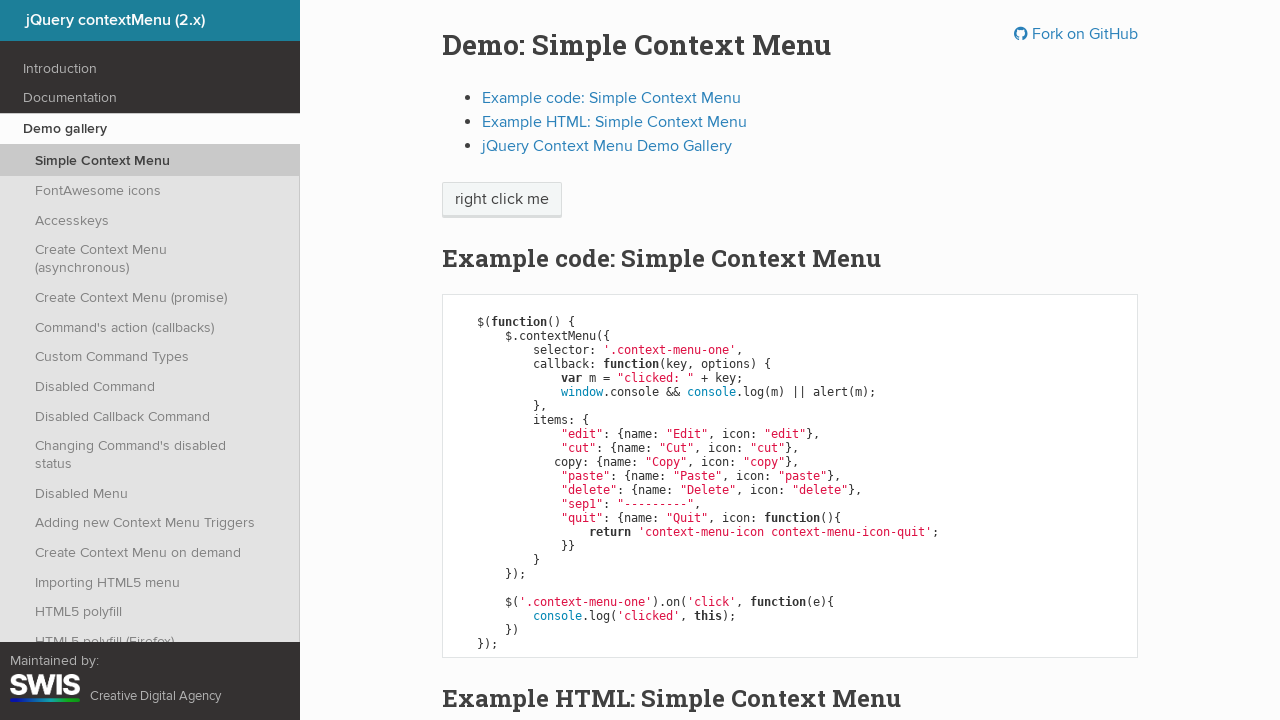